Tests e-commerce cart functionality by searching for products (iPhone and Samsung), adding them to cart, and verifying the total price calculation

Starting URL: https://naveenautomationlabs.com/opencart/

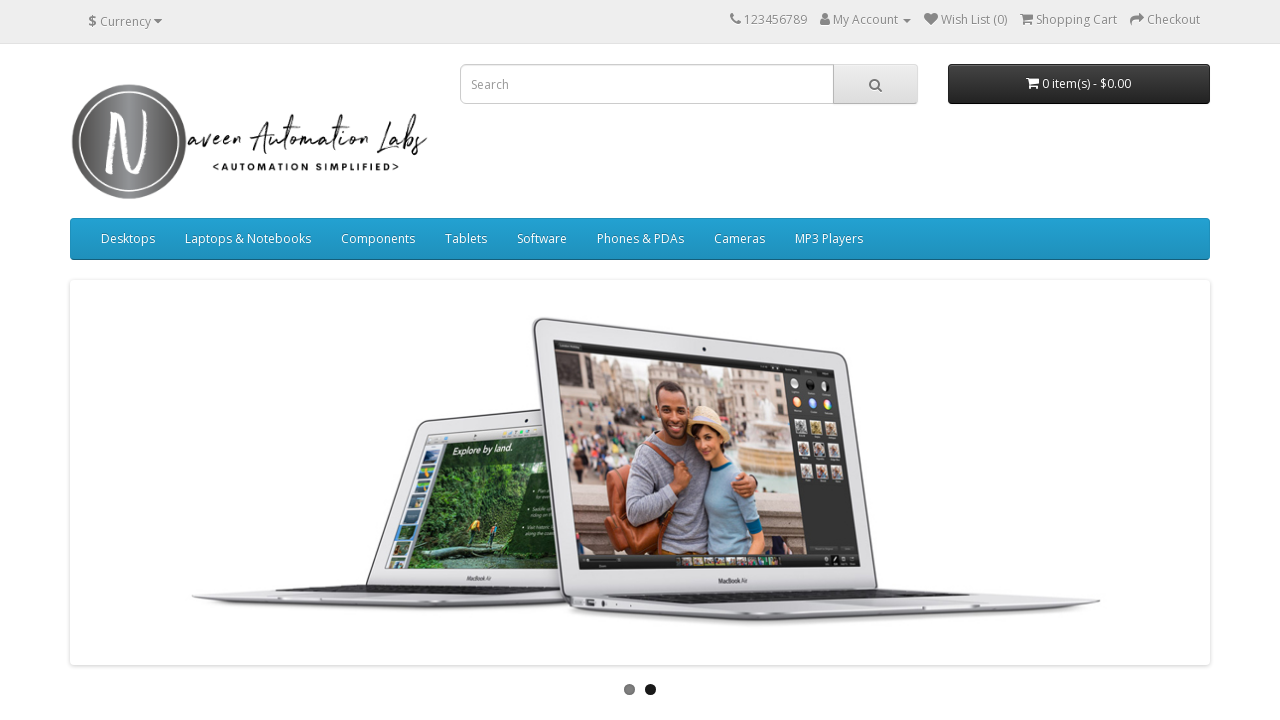

Filled search field with 'iphone' on input[placeholder='Search']
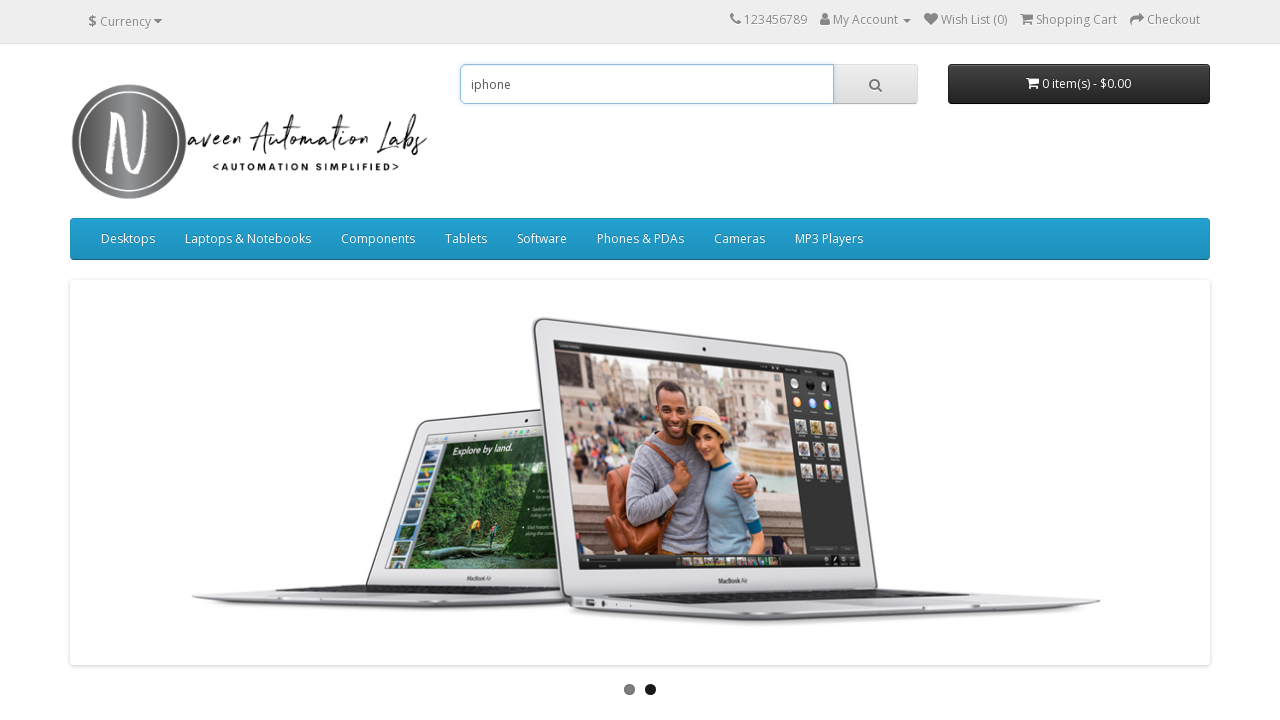

Clicked search button to search for iPhone at (875, 84) on button.btn.btn-default.btn-lg
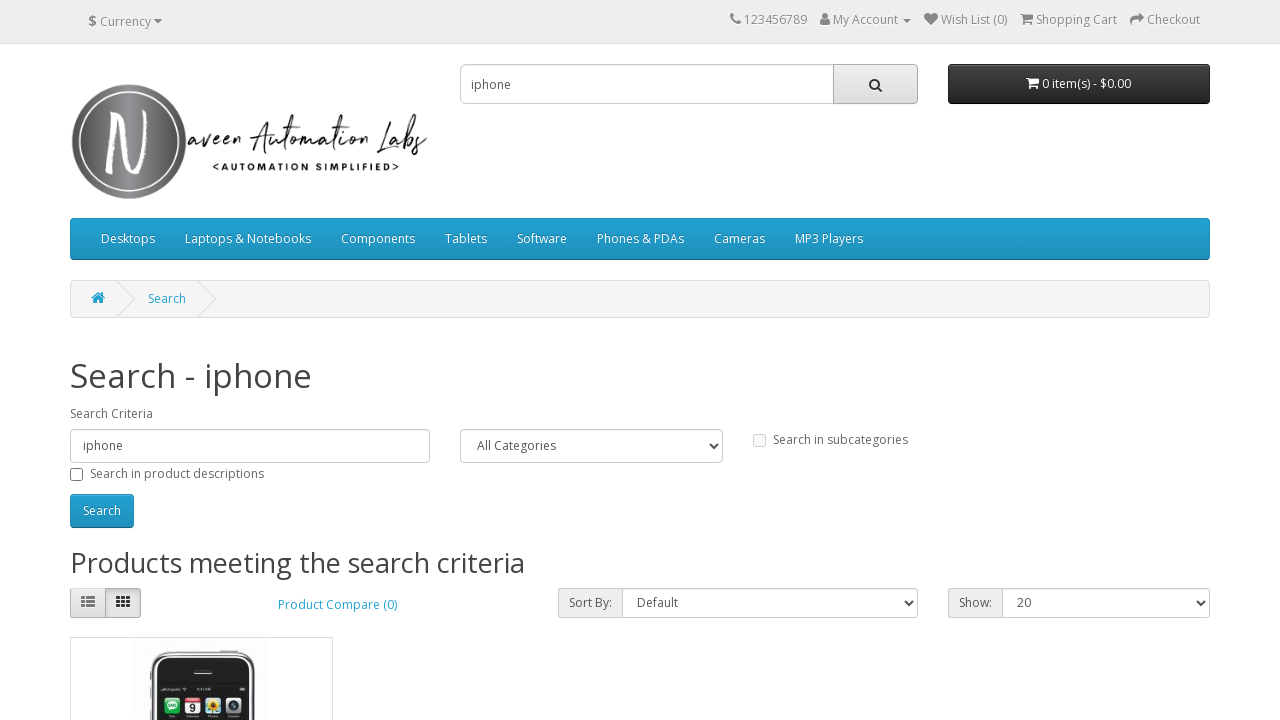

Search results loaded with product prices
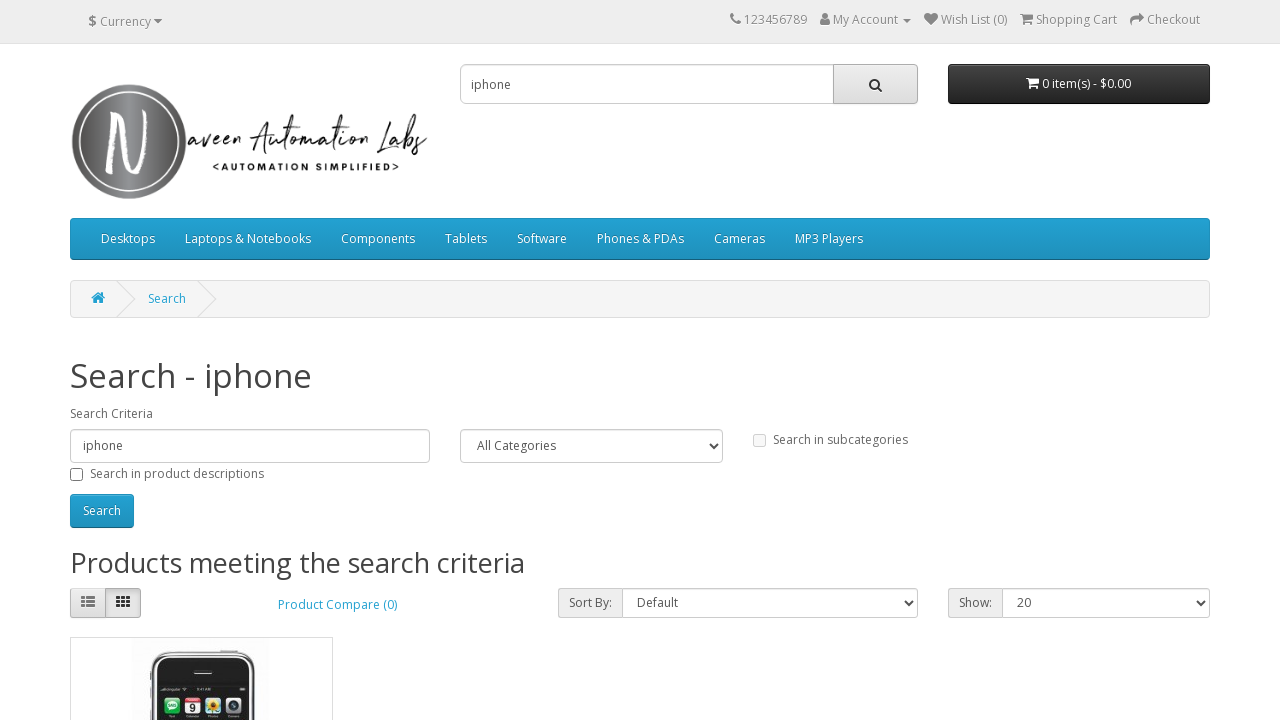

Retrieved iPhone price text from search results
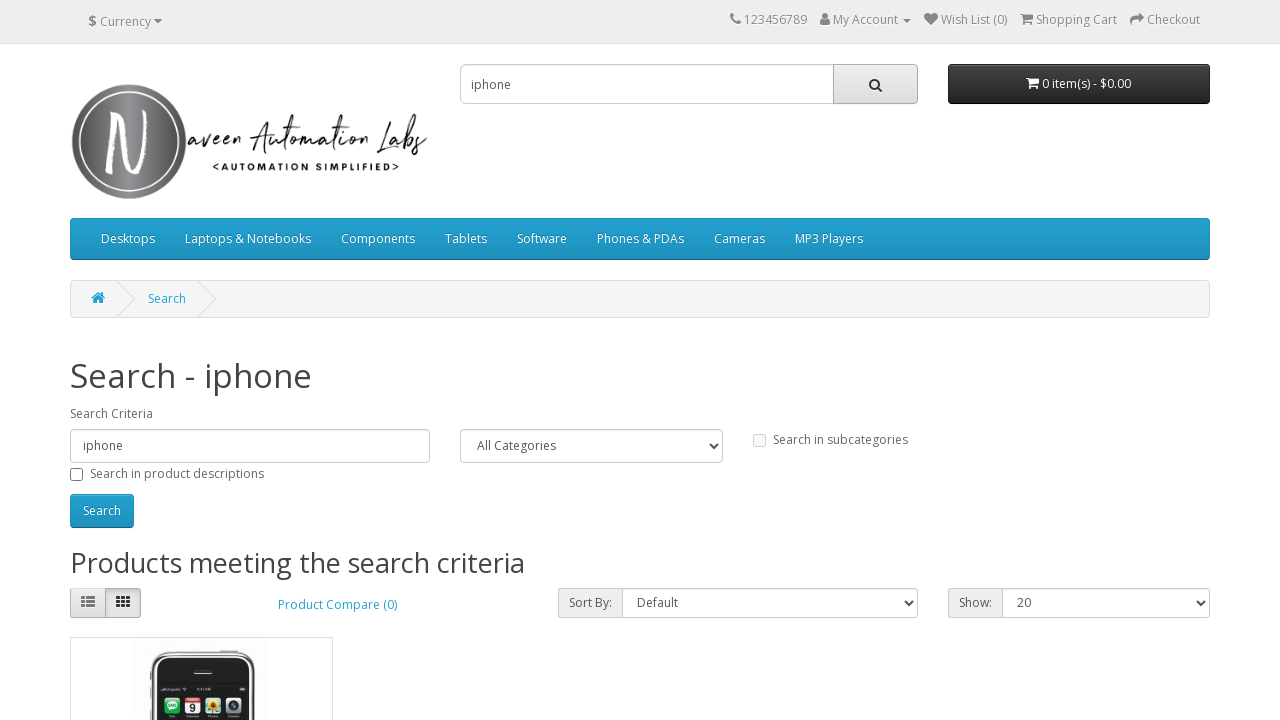

Parsed iPhone price: $123.2
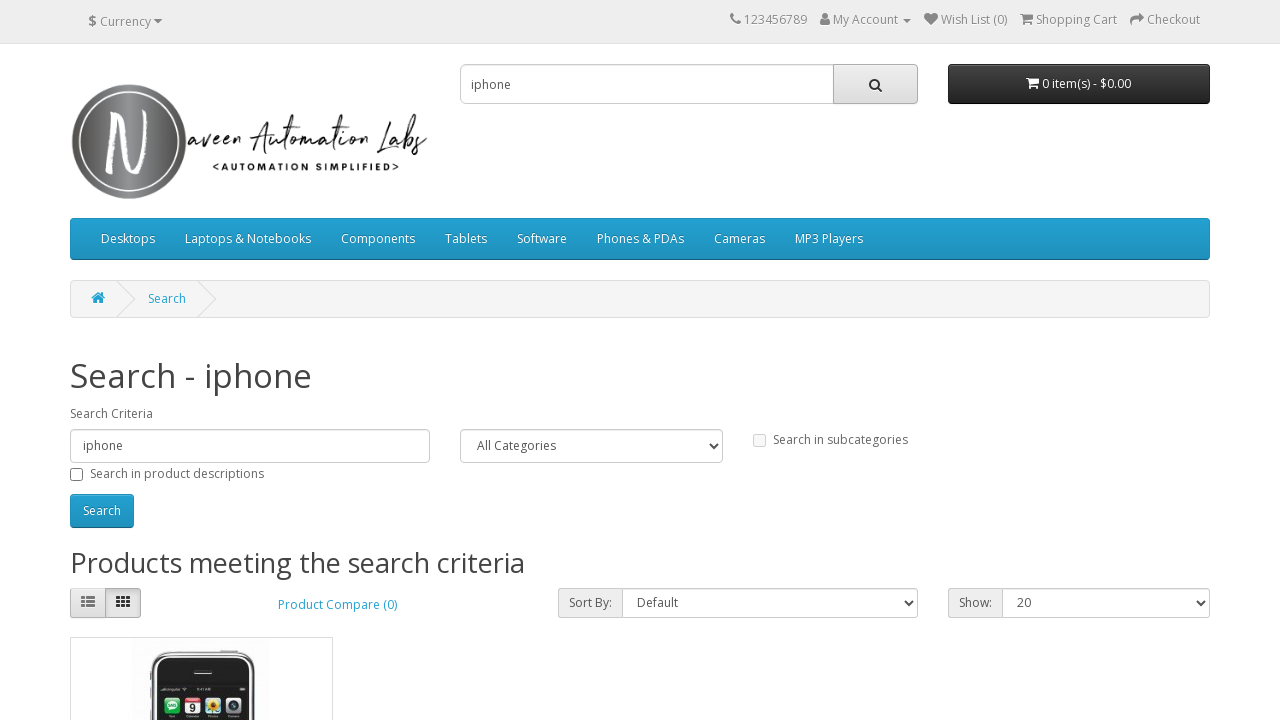

Clicked add to cart button for iPhone at (107, 382) on (//i[@class='fa fa-shopping-cart'])[3]
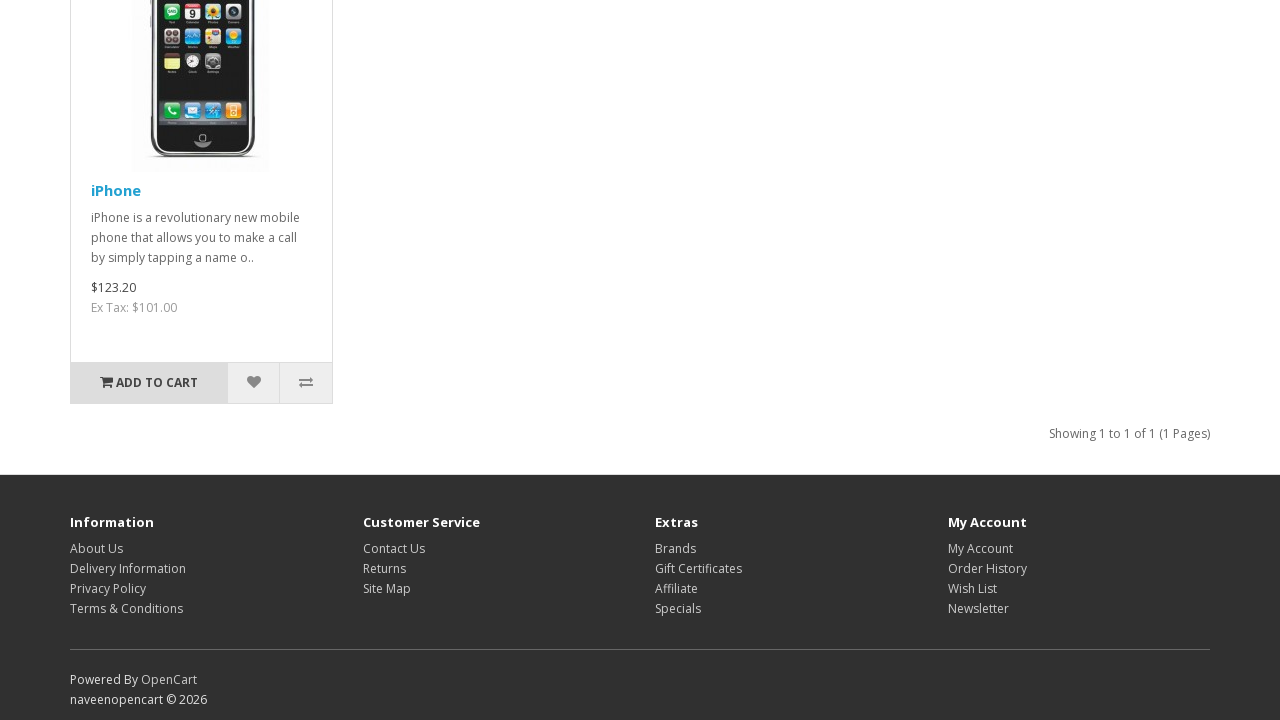

Cleared search field on input[placeholder='Search']
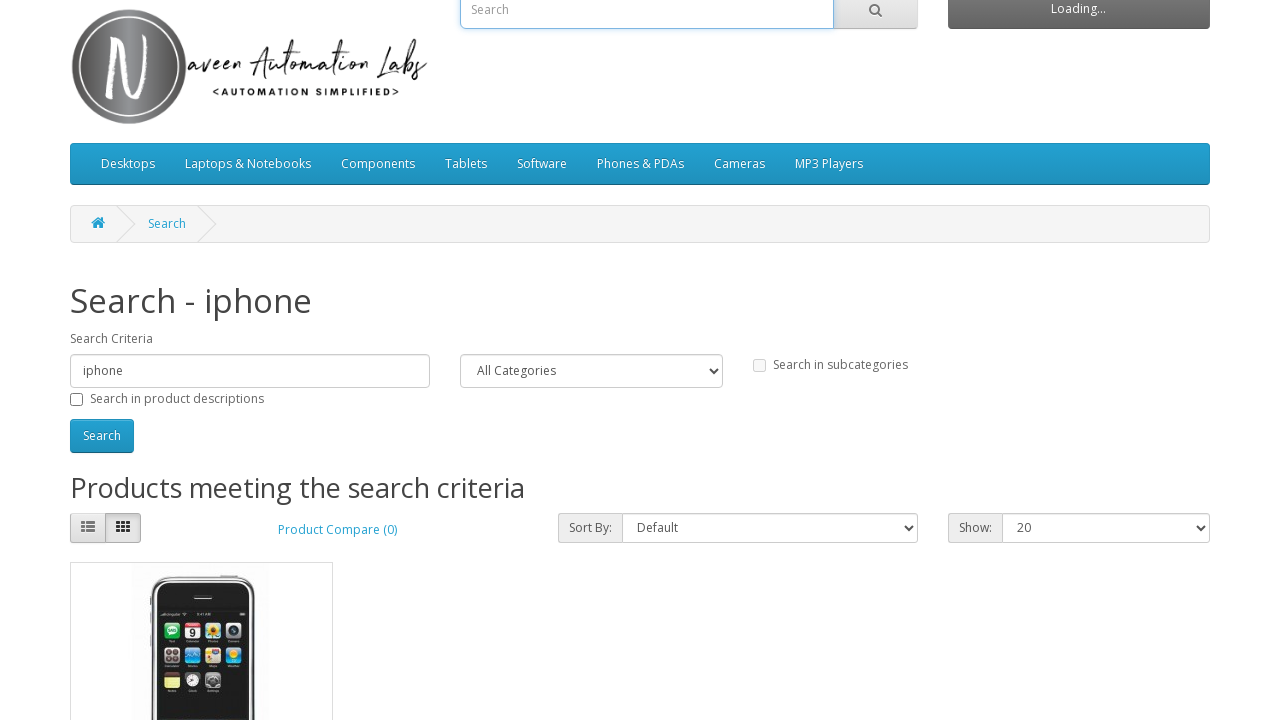

Filled search field with 'samsung' on input[placeholder='Search']
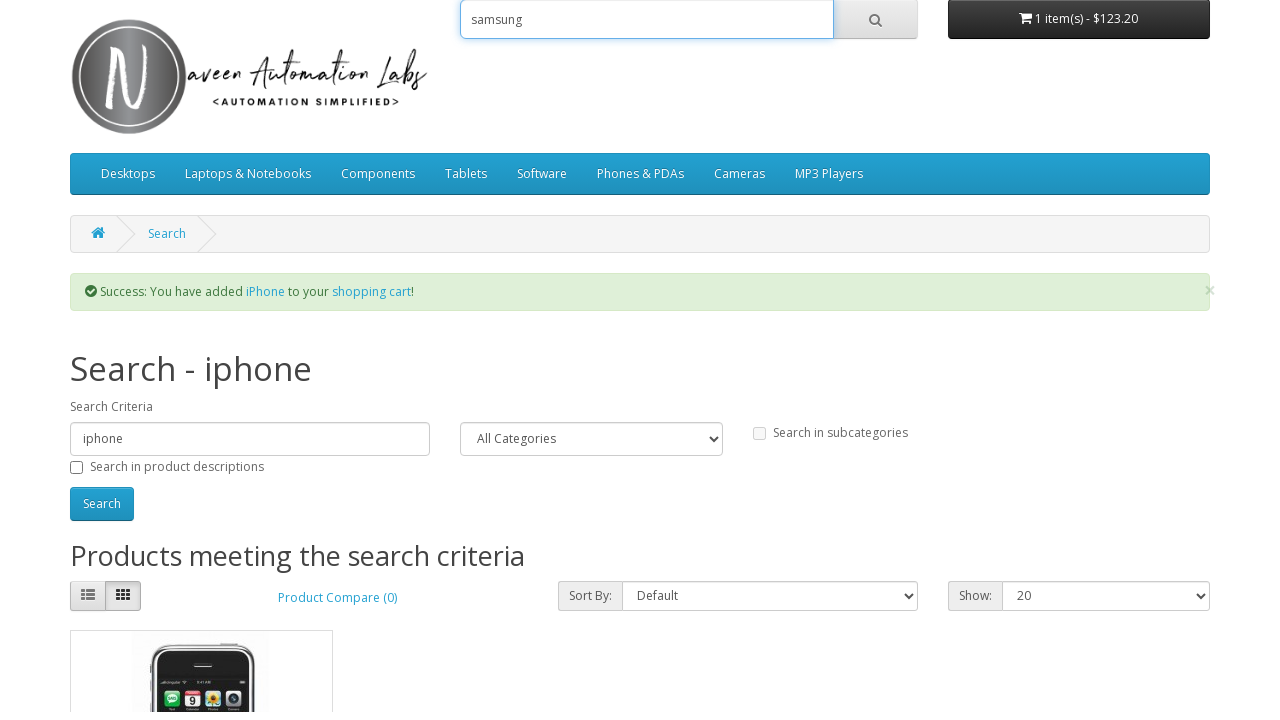

Clicked search button to search for Samsung at (875, 84) on button.btn.btn-default.btn-lg
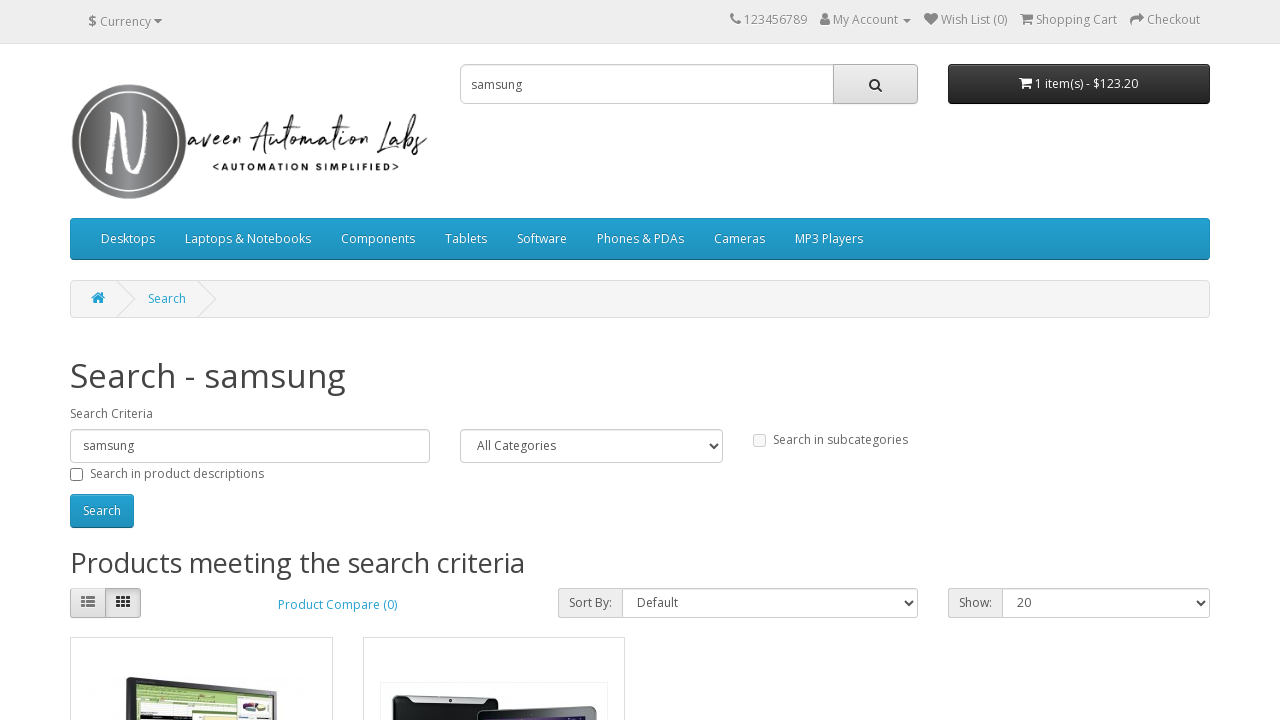

Search results loaded with Samsung product prices
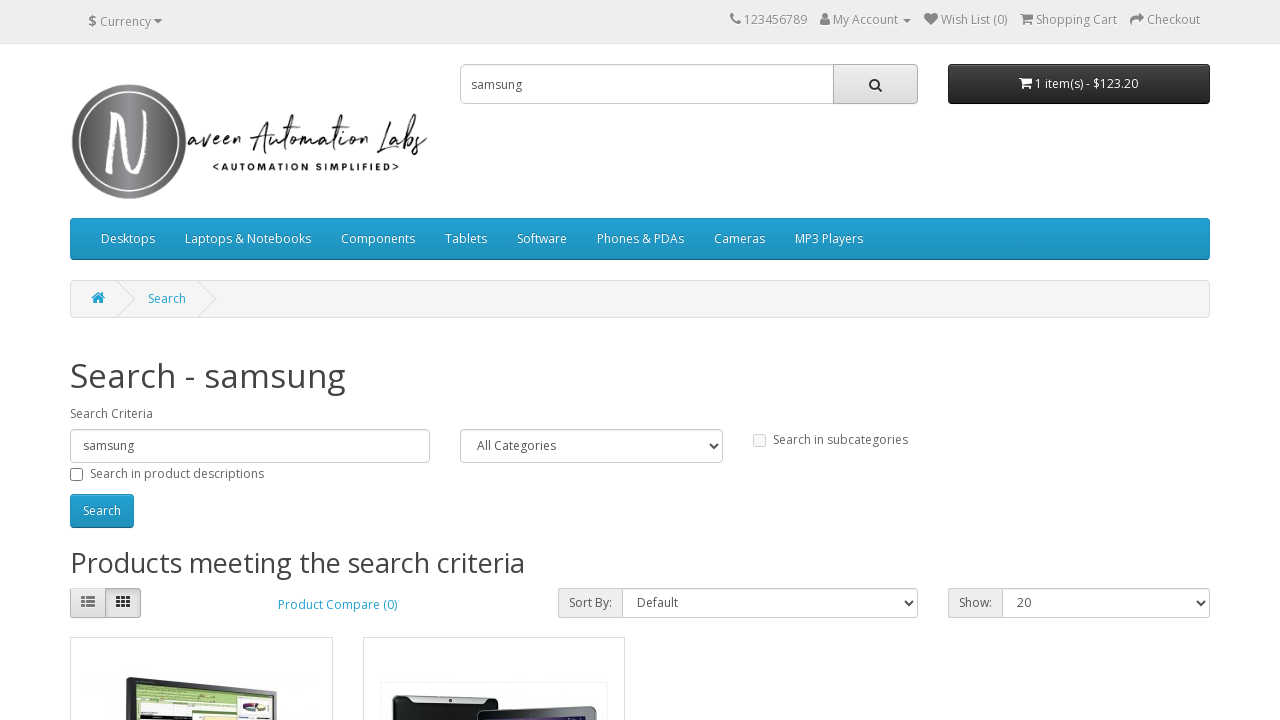

Retrieved Samsung price text from search results
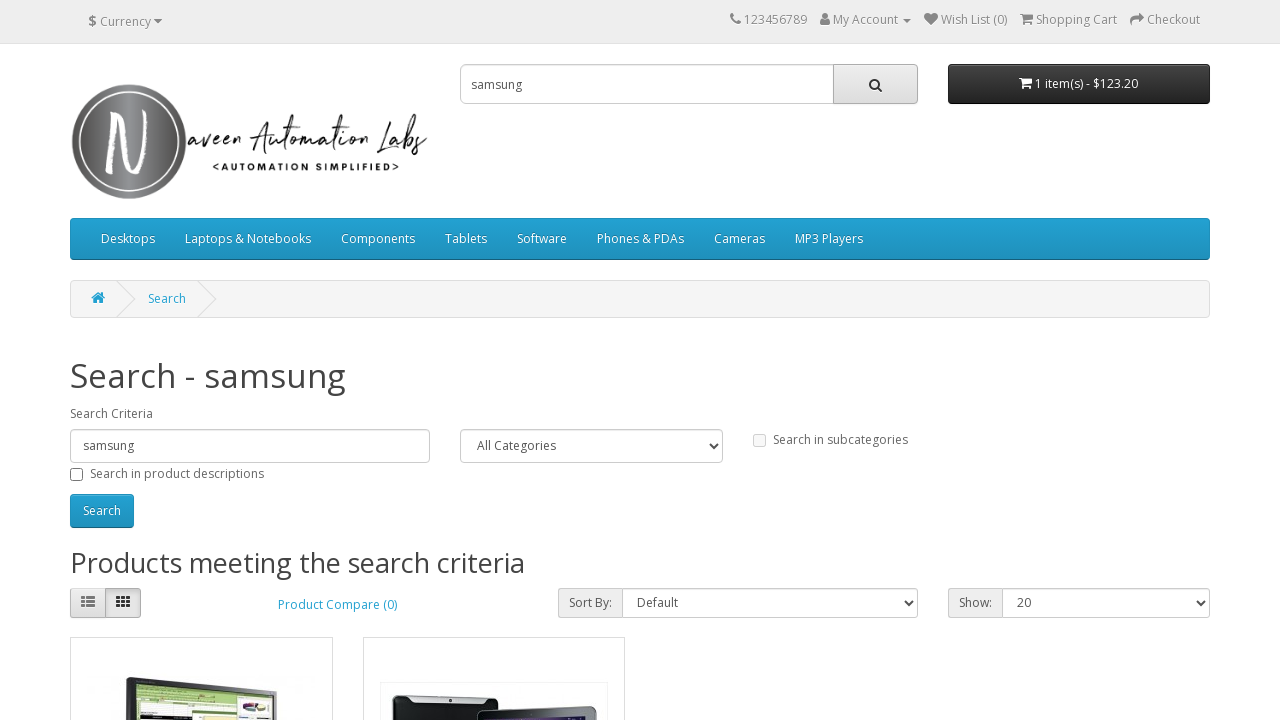

Parsed Samsung price: $242.0
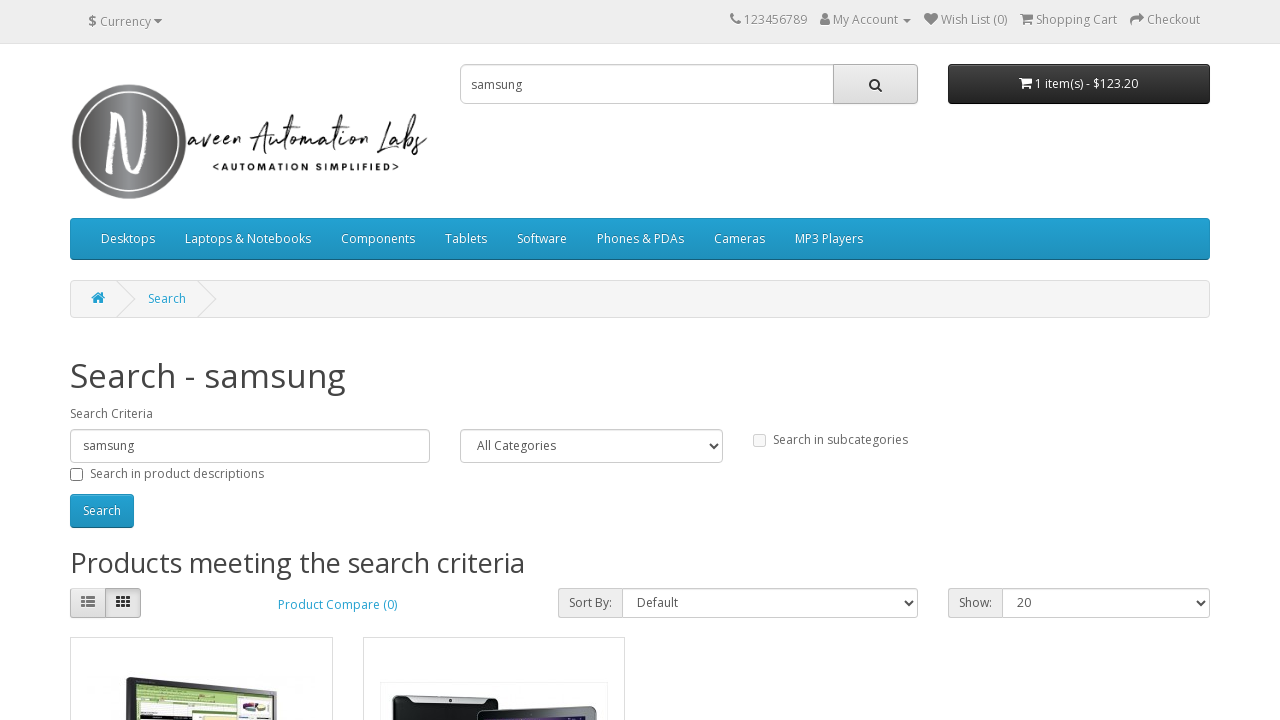

Clicked add to cart button for Samsung at (107, 382) on (//i[@class='fa fa-shopping-cart'])[4]
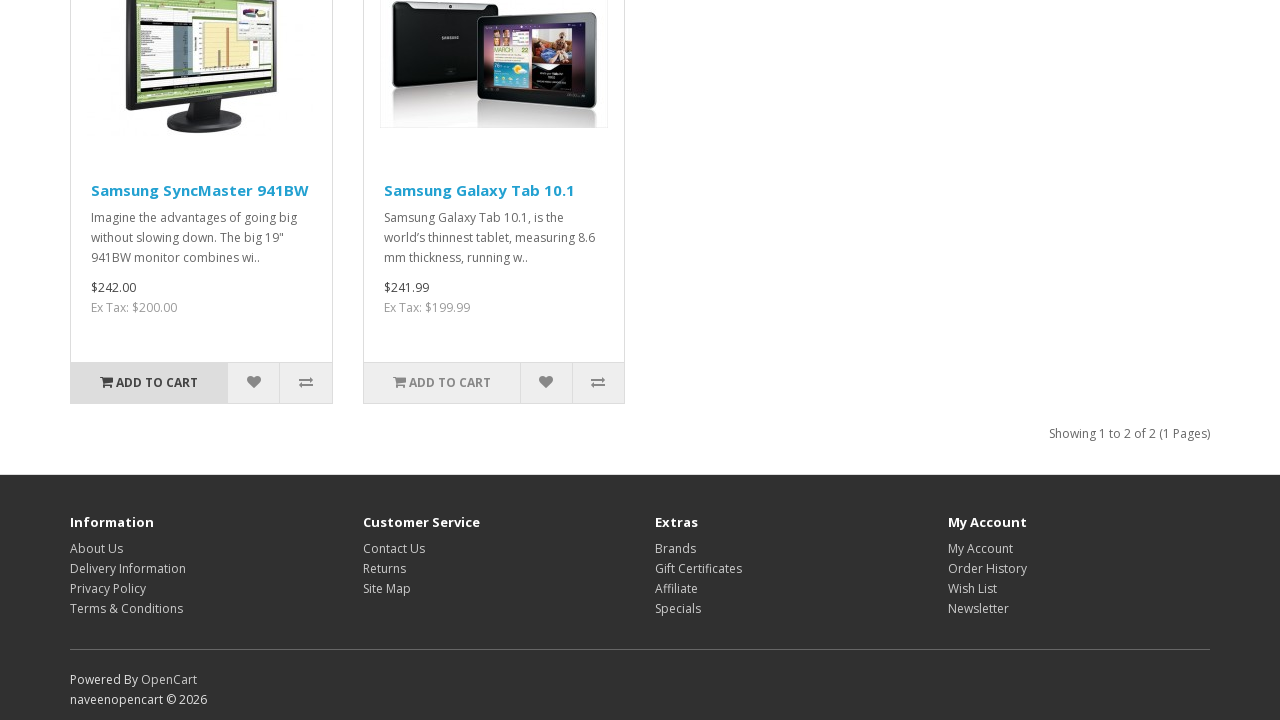

Calculated expected total: $365.2
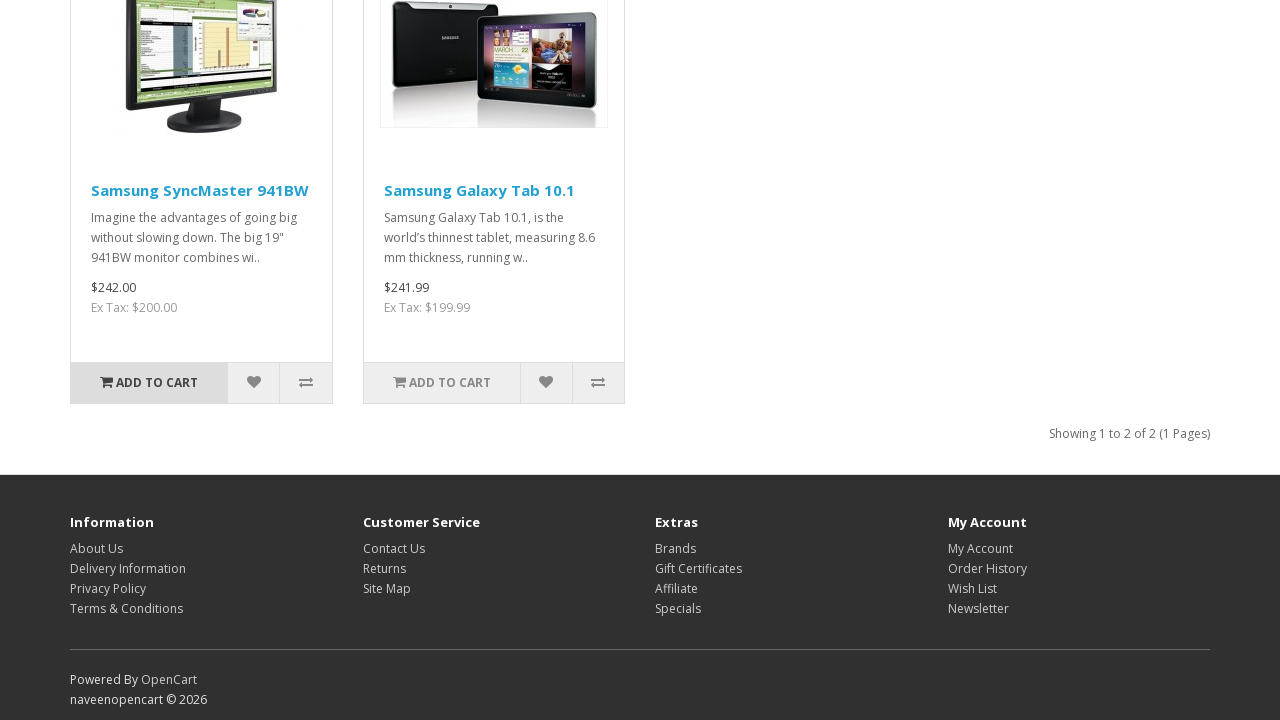

Clicked cart icon to open shopping cart at (1026, 7) on (//i[@class='fa fa-shopping-cart'])[2]
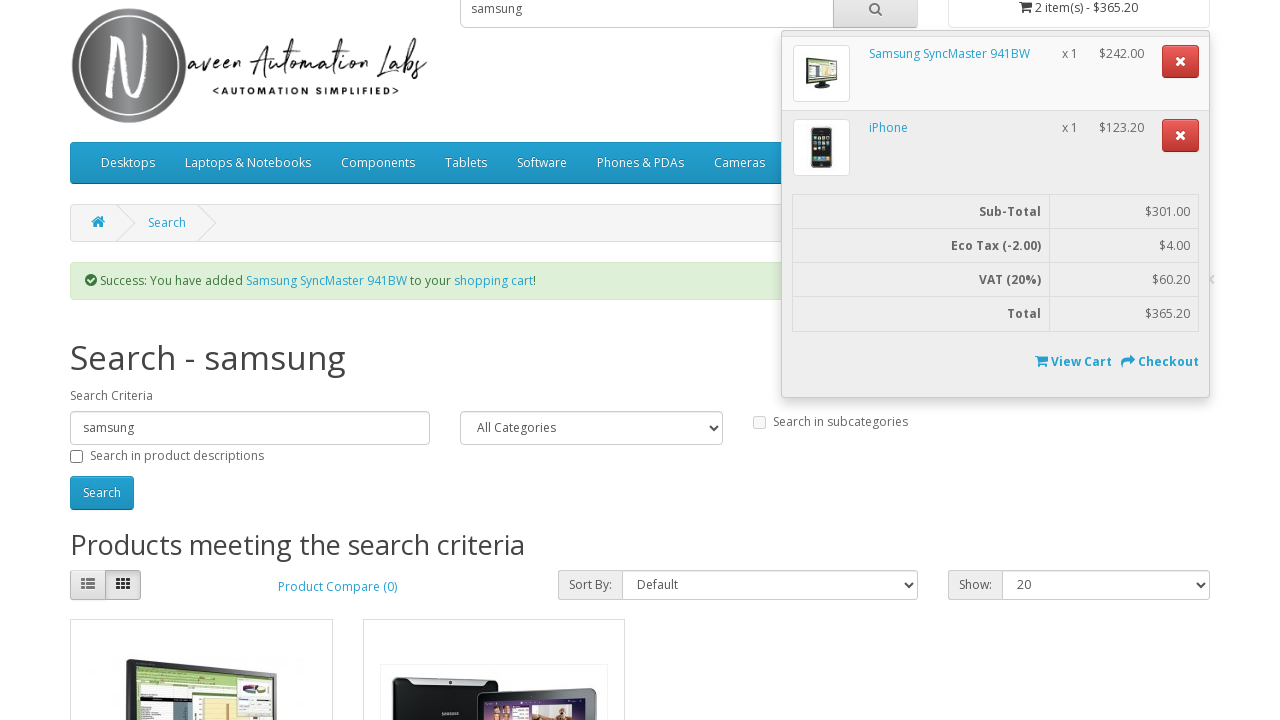

Cart page loaded with total price displayed
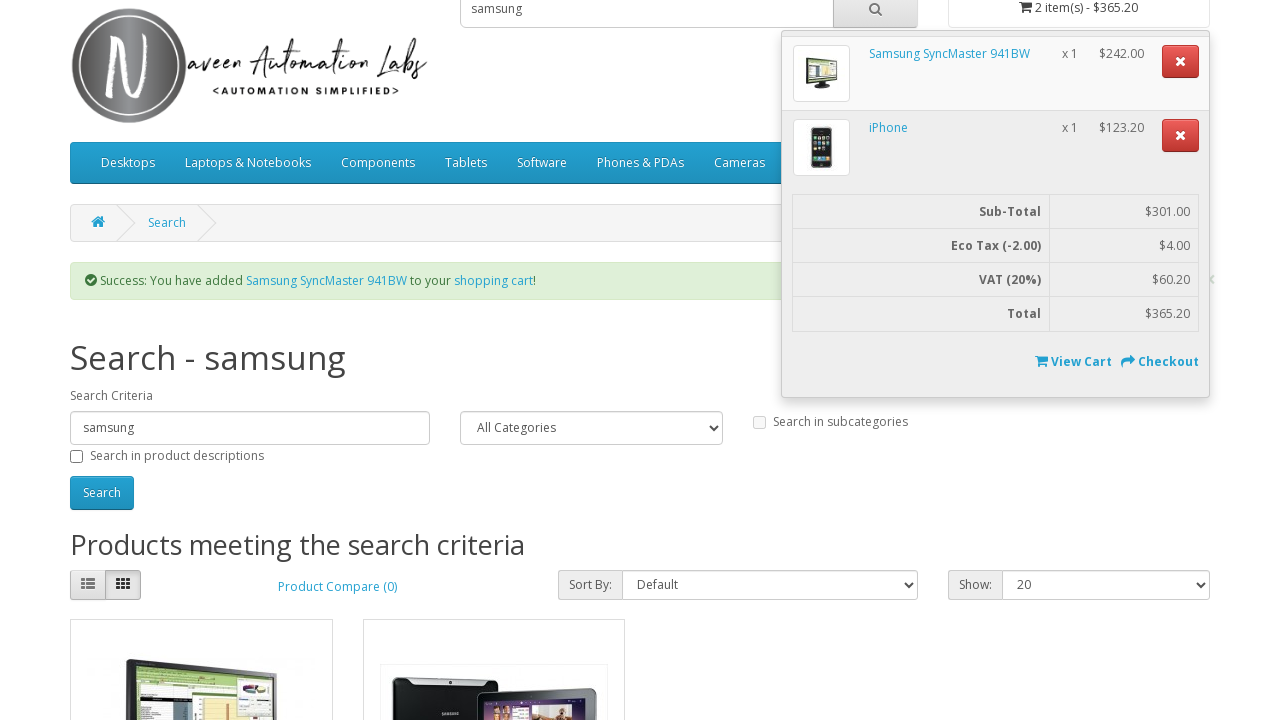

Located cart total element
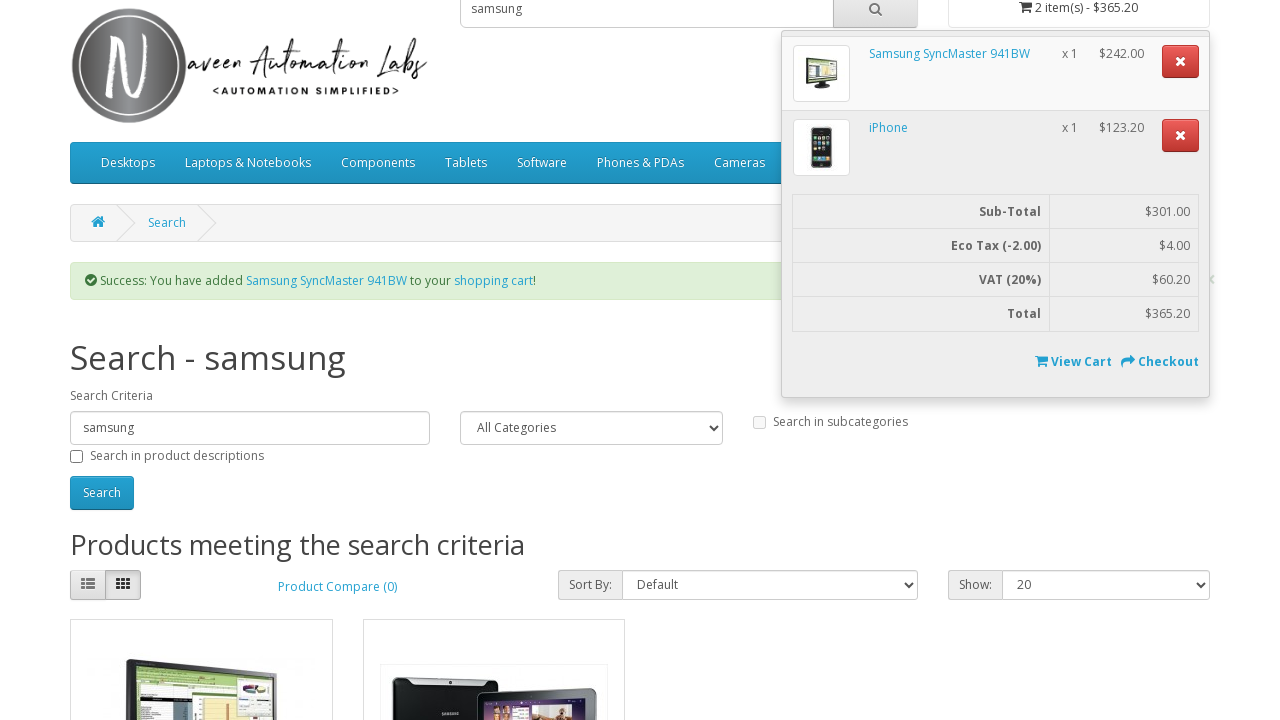

Retrieved cart total text
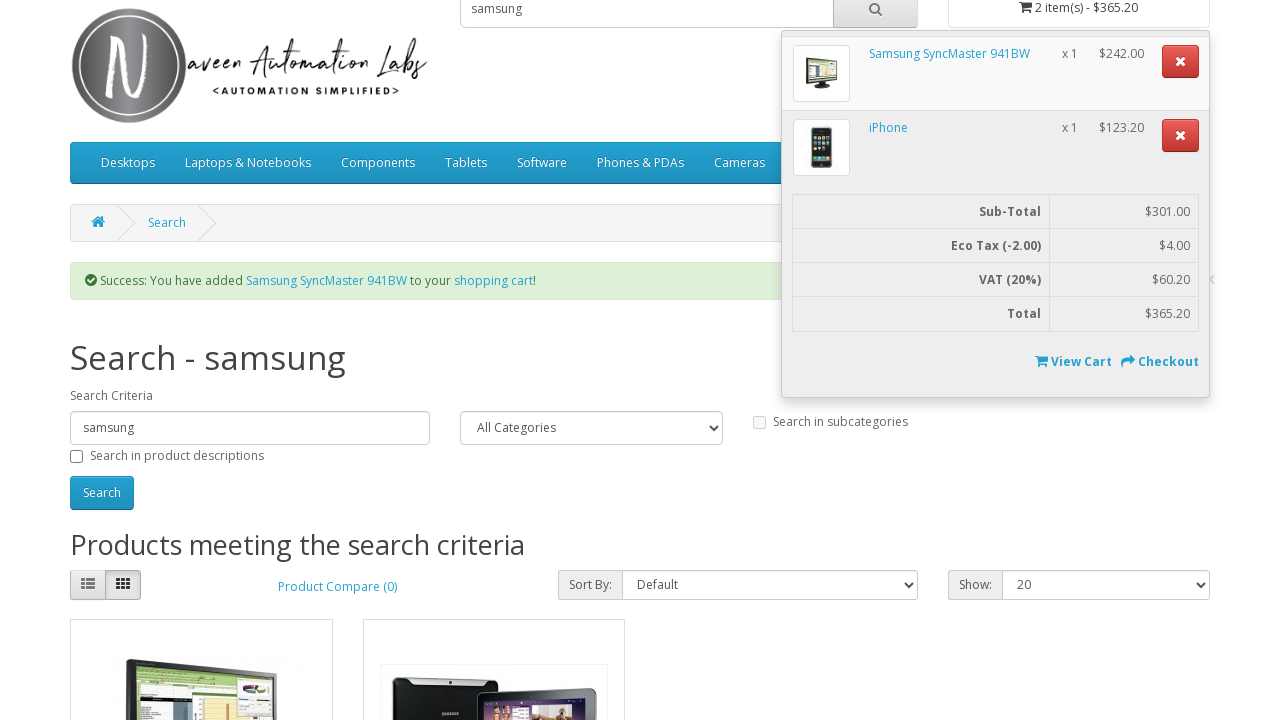

Parsed cart total: $365.2
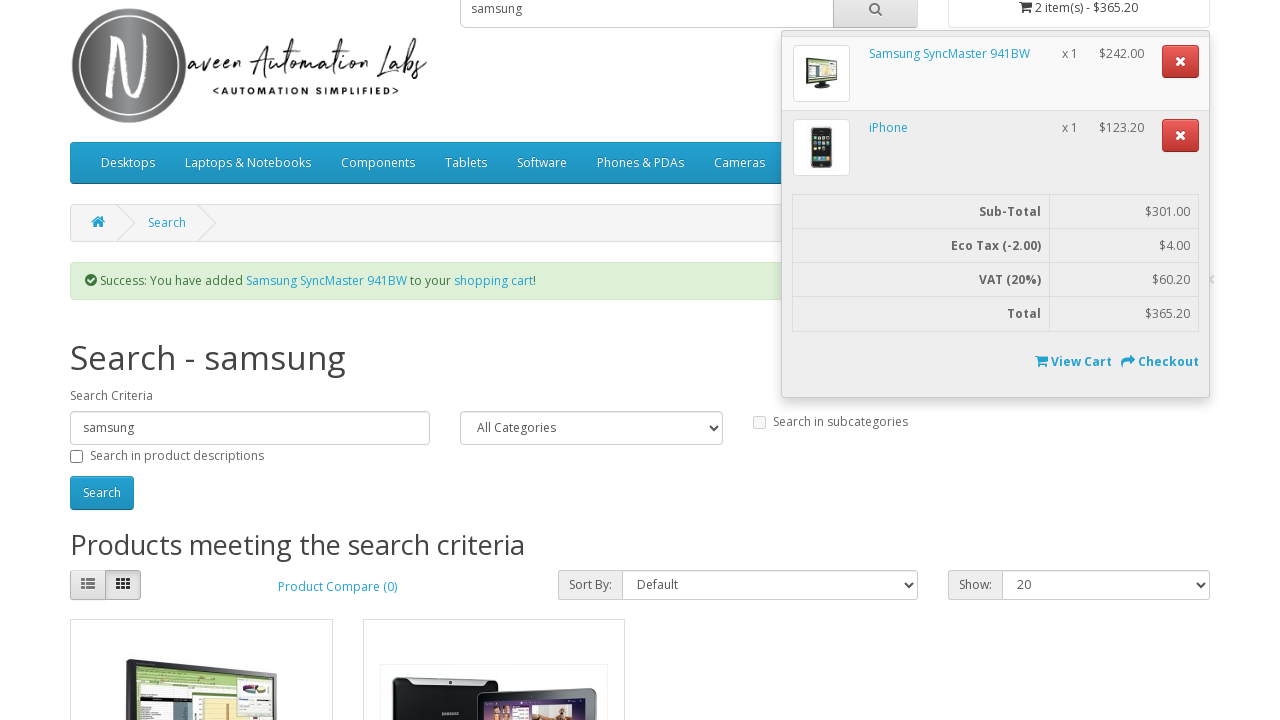

Verified cart total matches expected total (Expected: $365.2, Actual: $365.2)
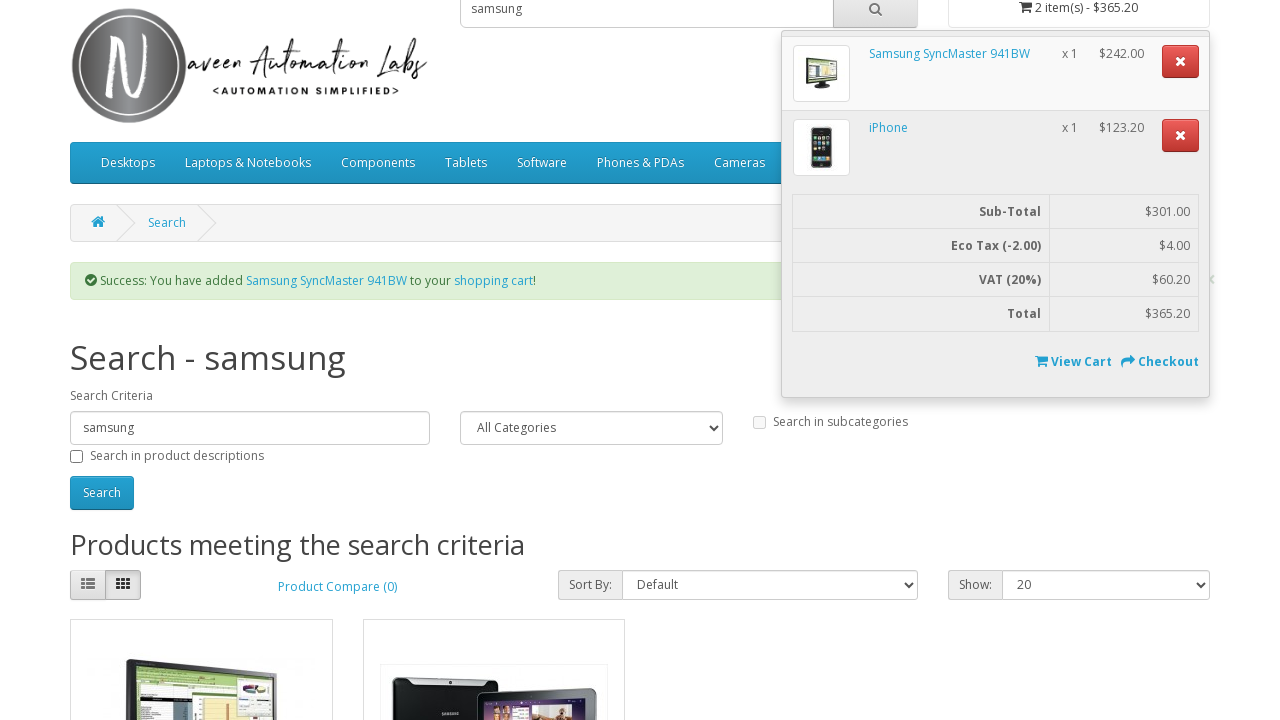

Clicked cart icon again at (1042, 361) on (//i[@class='fa fa-shopping-cart'])[3]
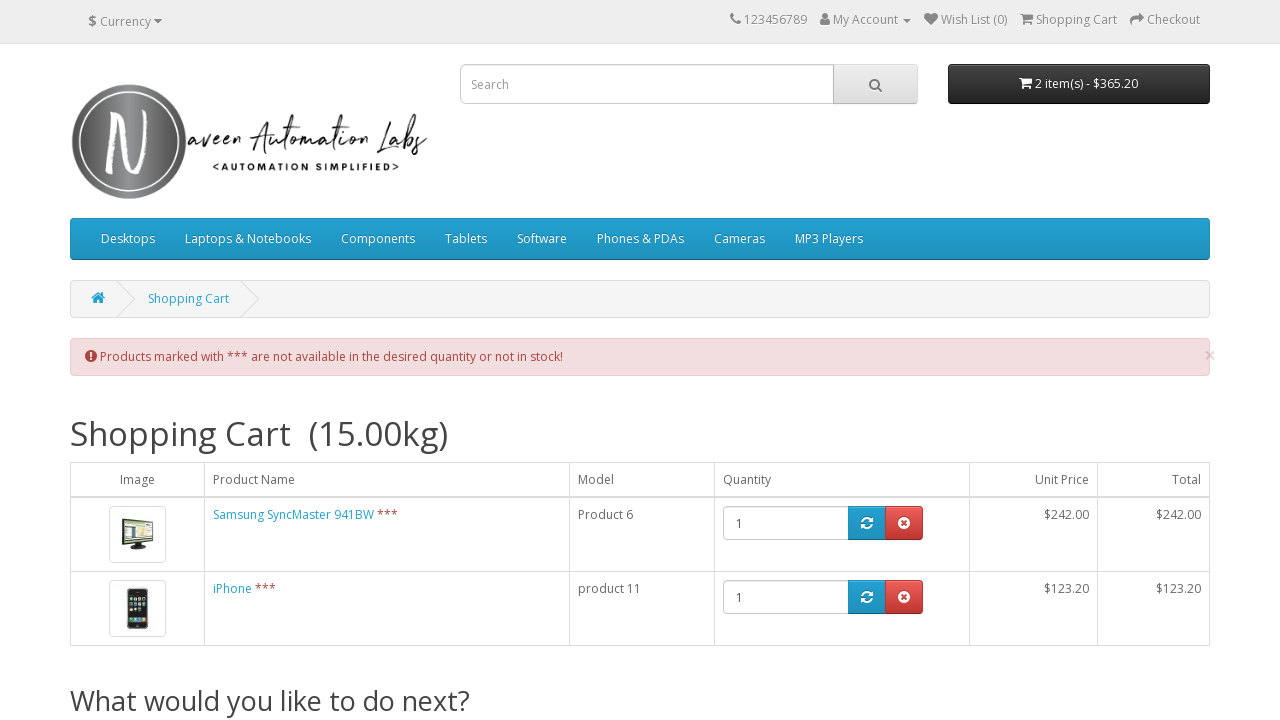

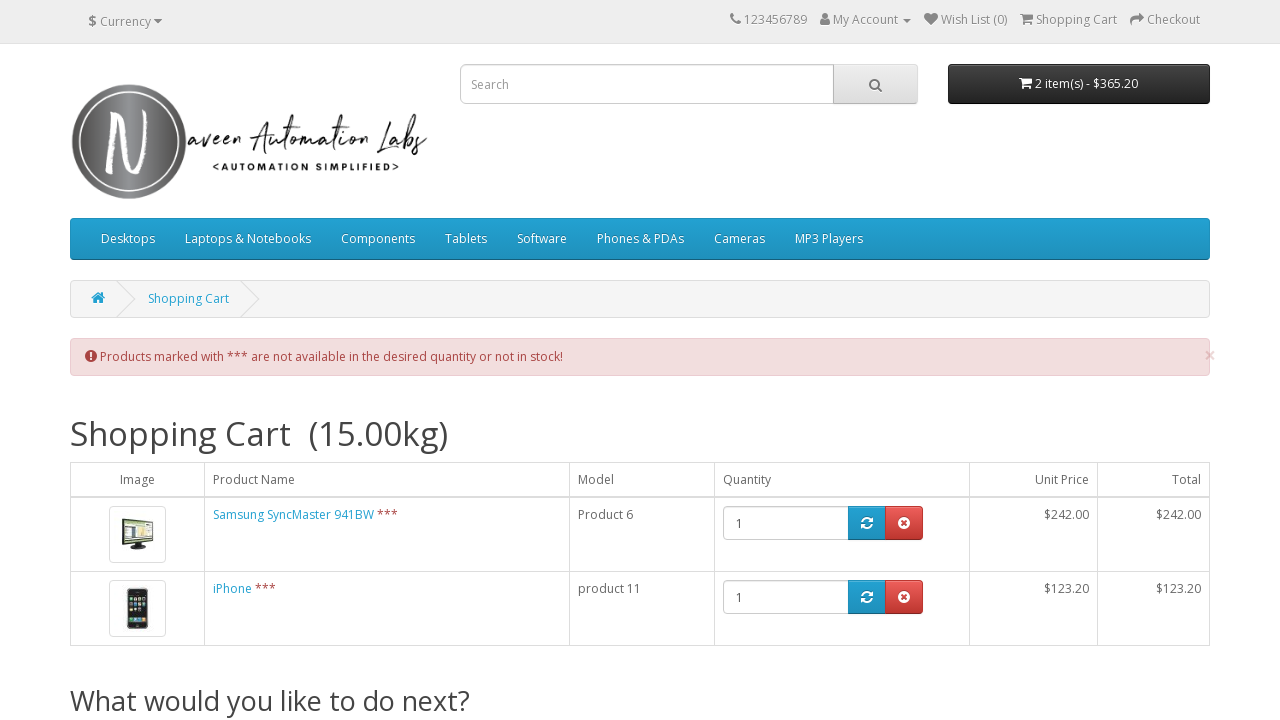